Navigates to Sina Finance stock page and verifies the page loads successfully

Starting URL: https://finance.sina.com.cn/realstock/company/sh000001/nc.shtml

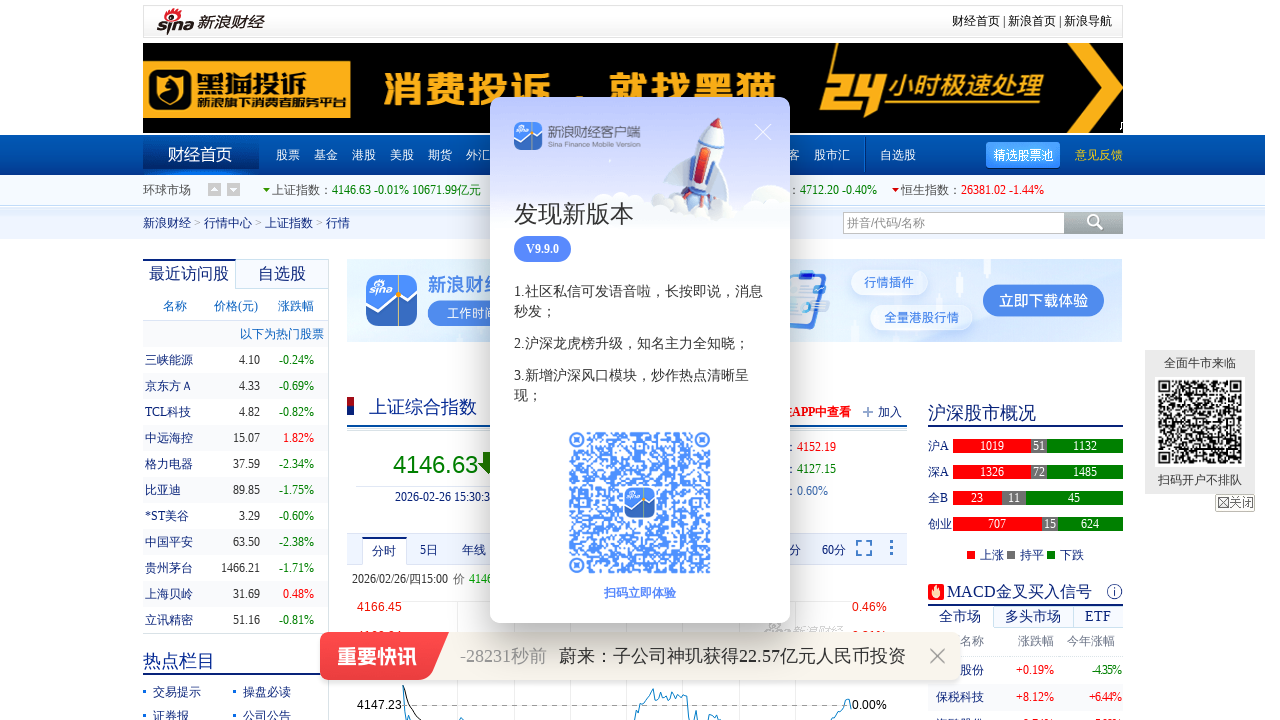

Waited for page to reach networkidle state - Sina Finance stock page fully loaded
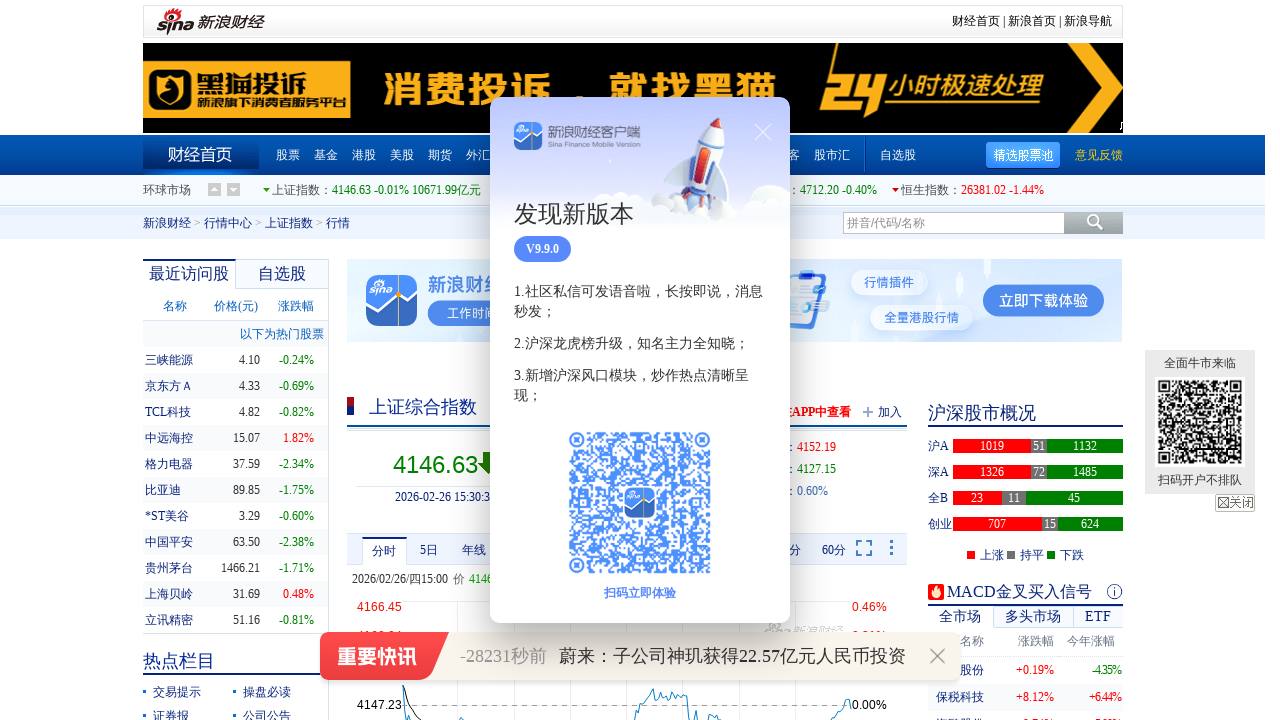

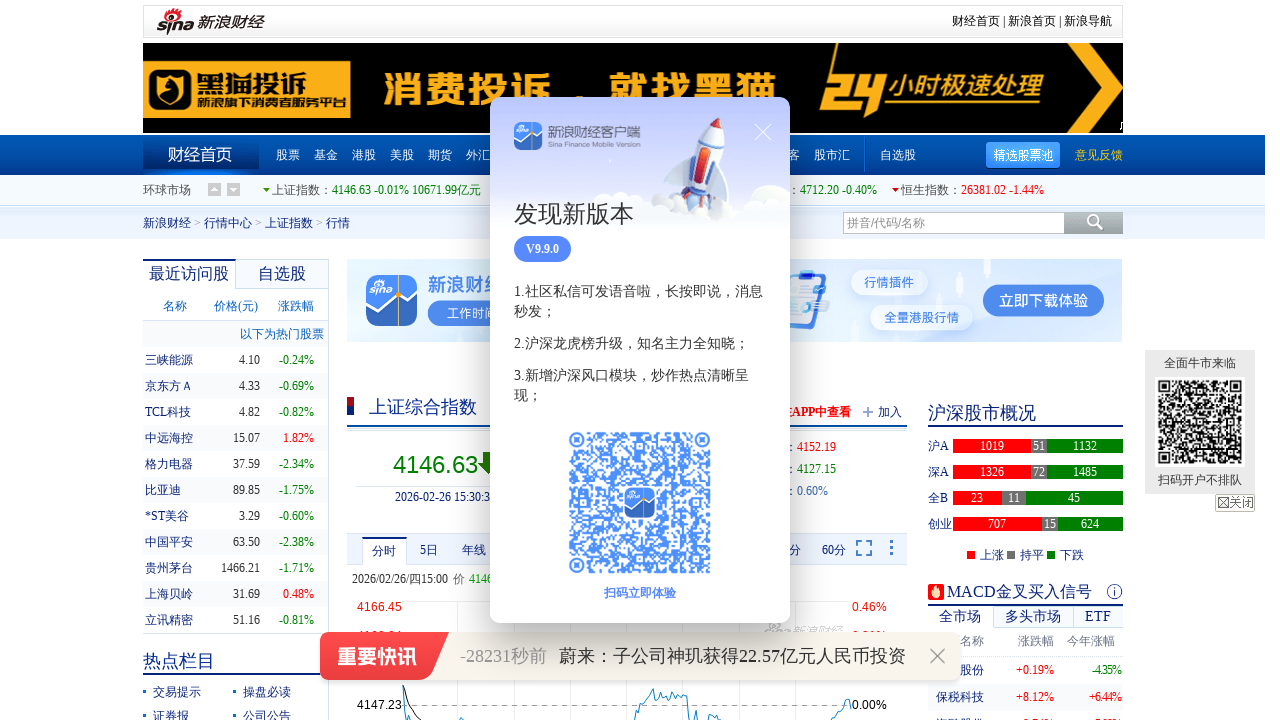